Tests sorting a numeric column (Due) in descending order by clicking the column header twice and verifying the values are sorted correctly

Starting URL: http://the-internet.herokuapp.com/tables

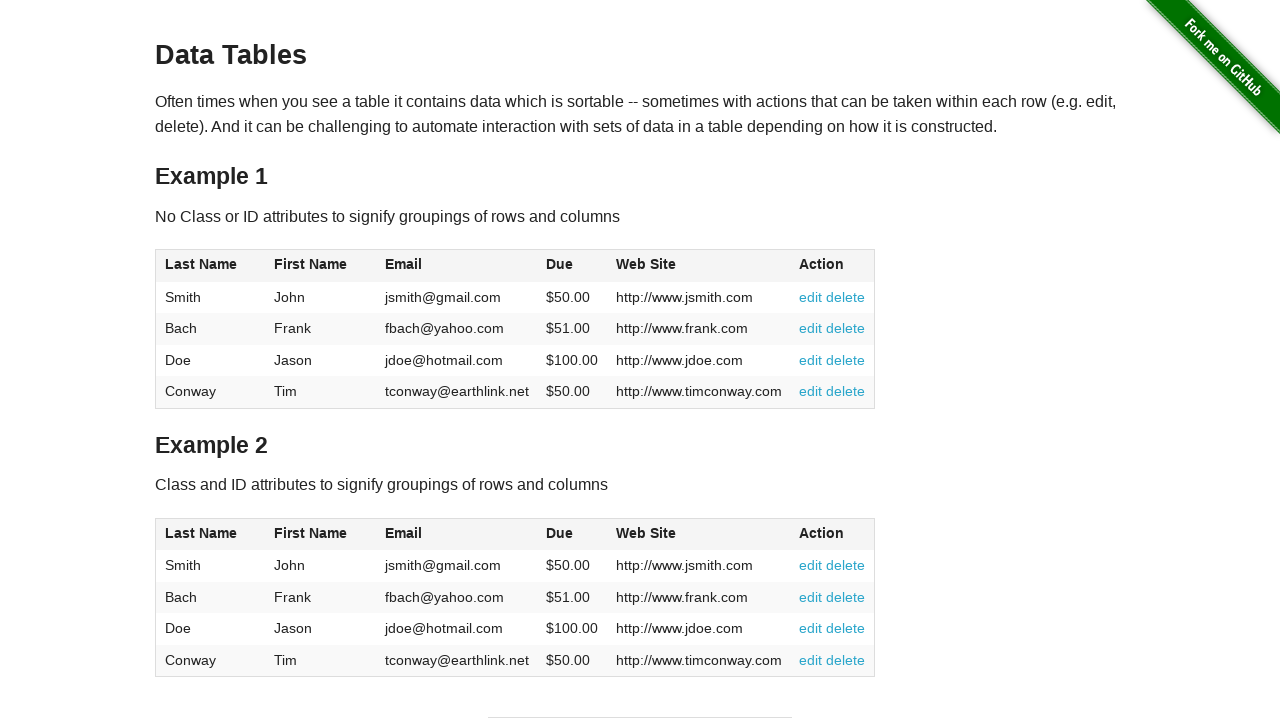

Clicked Due column header for first sort (ascending) at (572, 266) on #table1 thead tr th:nth-of-type(4)
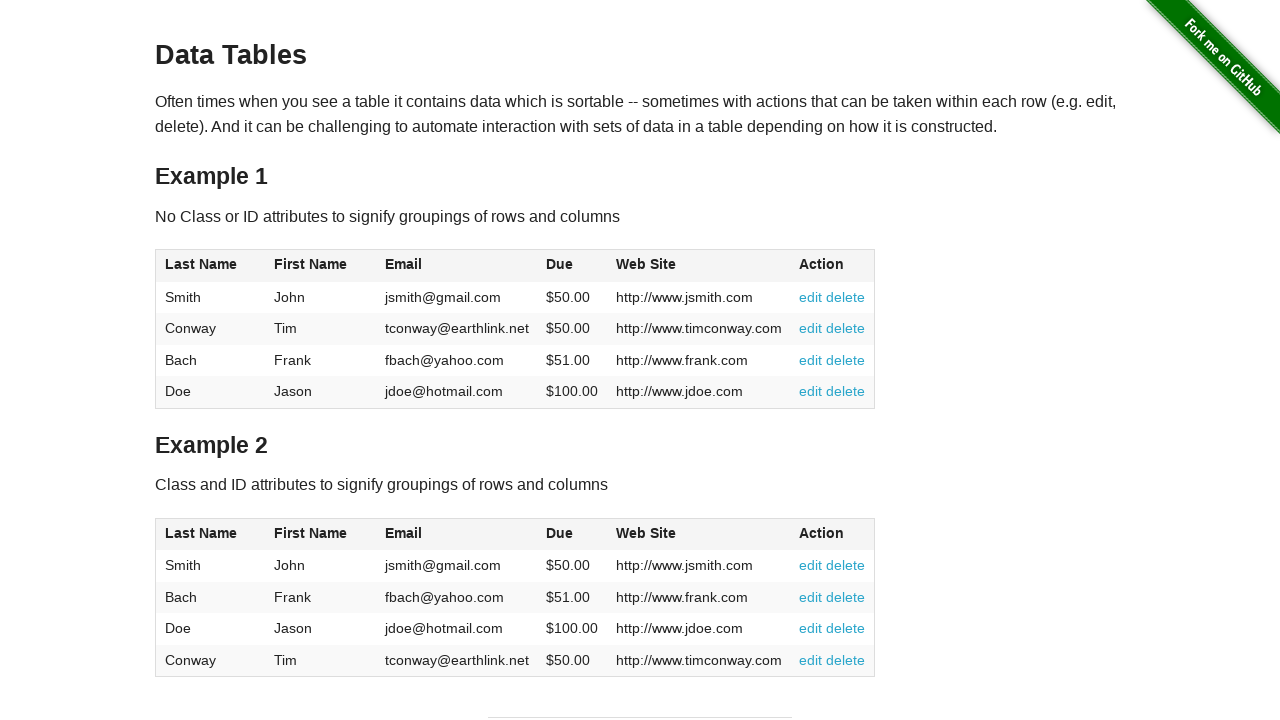

Clicked Due column header for second sort (descending) at (572, 266) on #table1 thead tr th:nth-of-type(4)
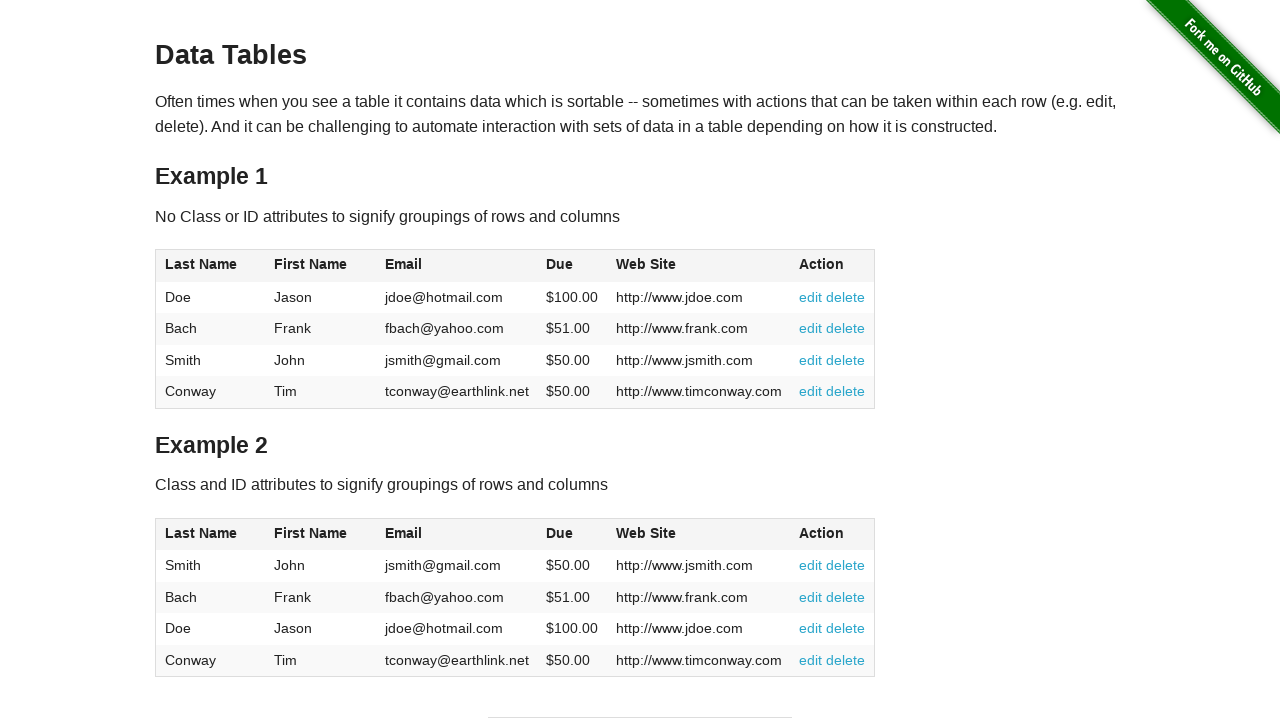

Table sorted and Due column elements loaded
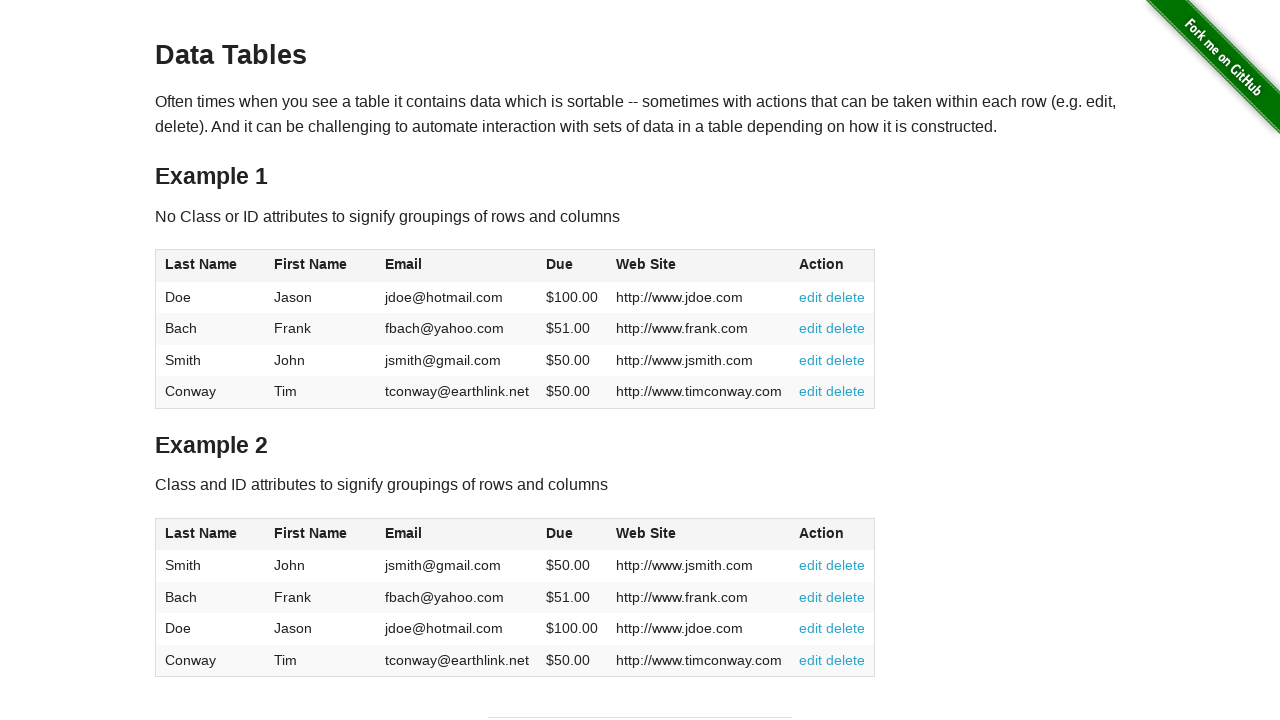

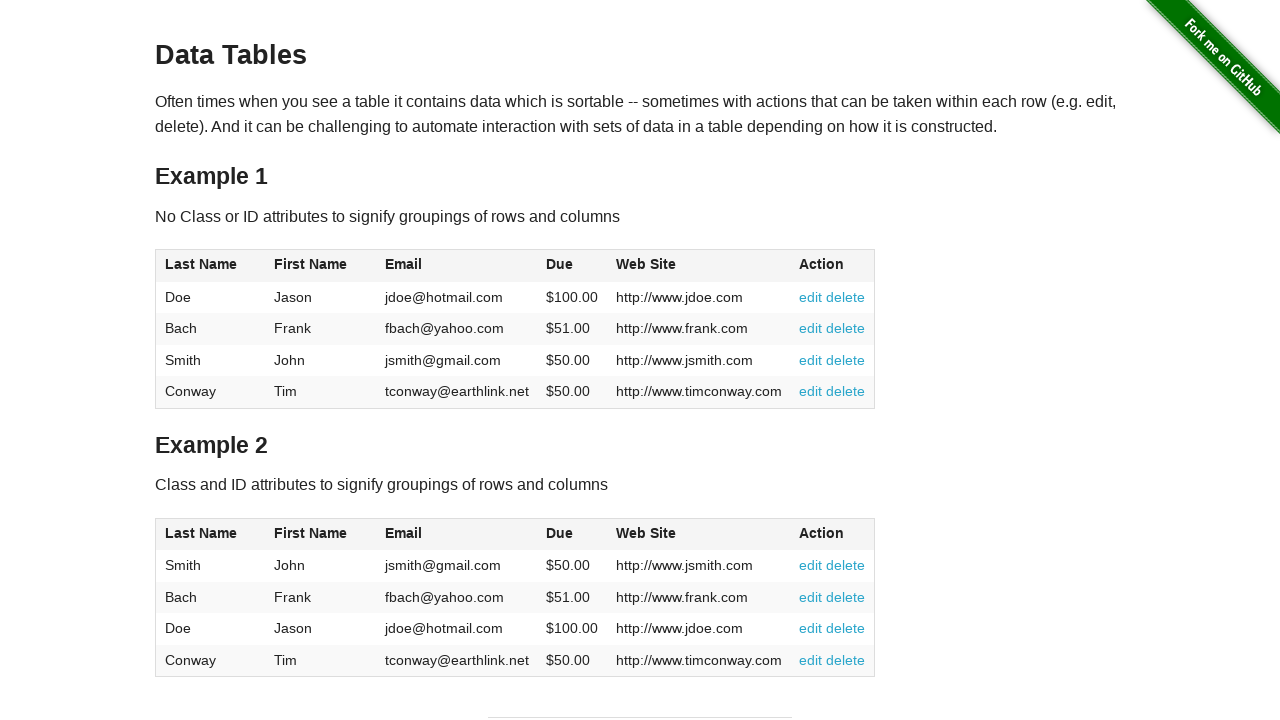